Tests typing into a search box by entering characters one by one with pauses, simulating human-like typing behavior for the search term "Macbook"

Starting URL: https://naveenautomationlabs.com/opencart/index.php?route=account/register

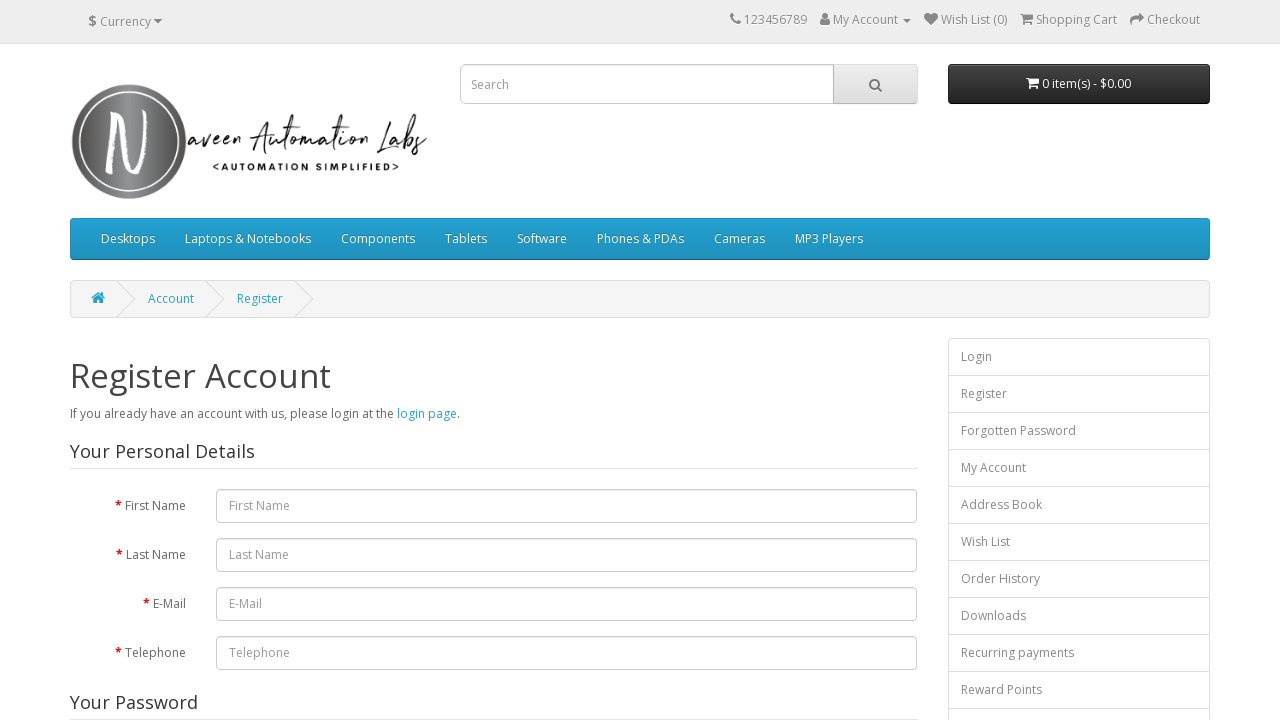

Typed character 'M' into search box with 500ms delay on input[name='search']
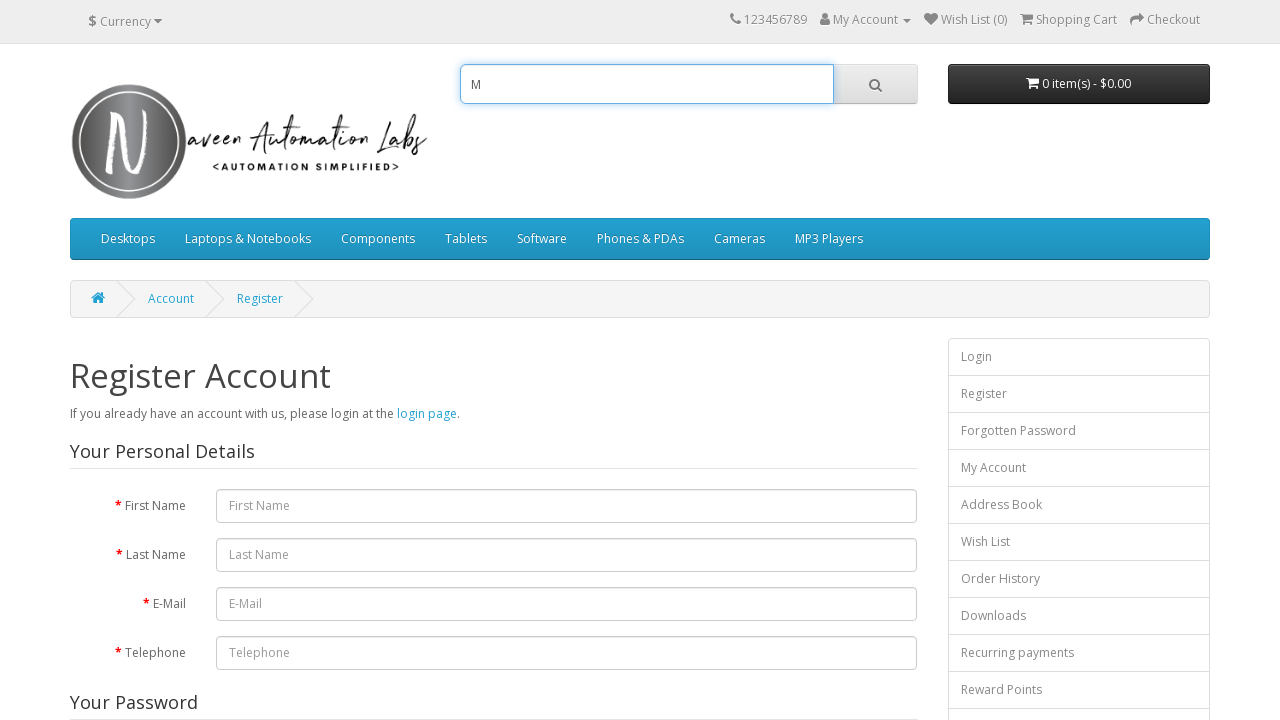

Typed character 'a' into search box with 500ms delay on input[name='search']
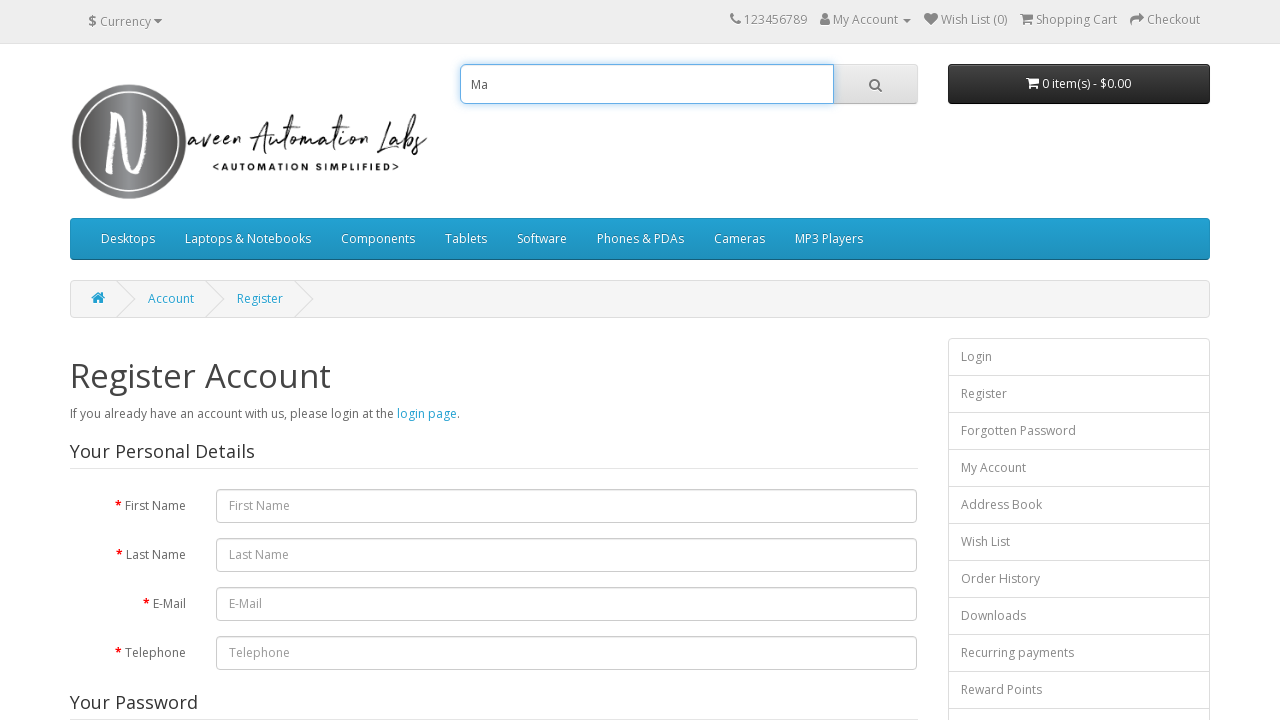

Typed character 'c' into search box with 500ms delay on input[name='search']
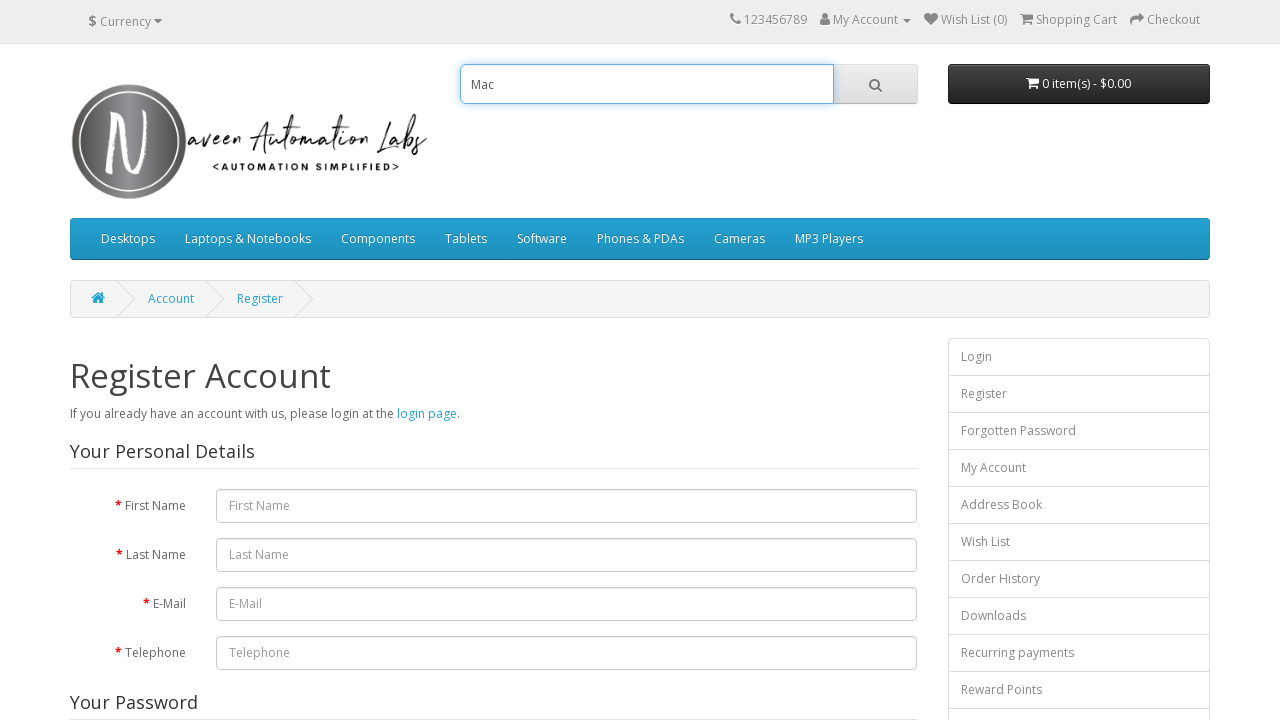

Typed character 'b' into search box with 500ms delay on input[name='search']
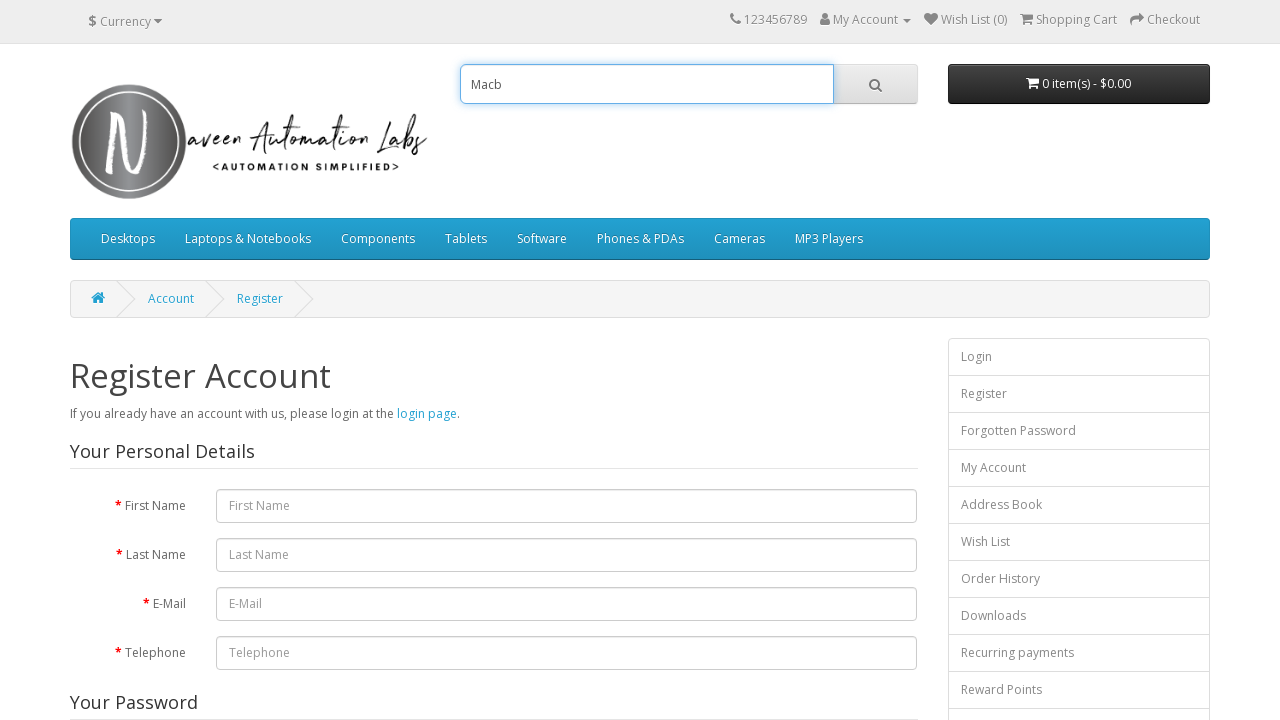

Typed character 'o' into search box with 500ms delay on input[name='search']
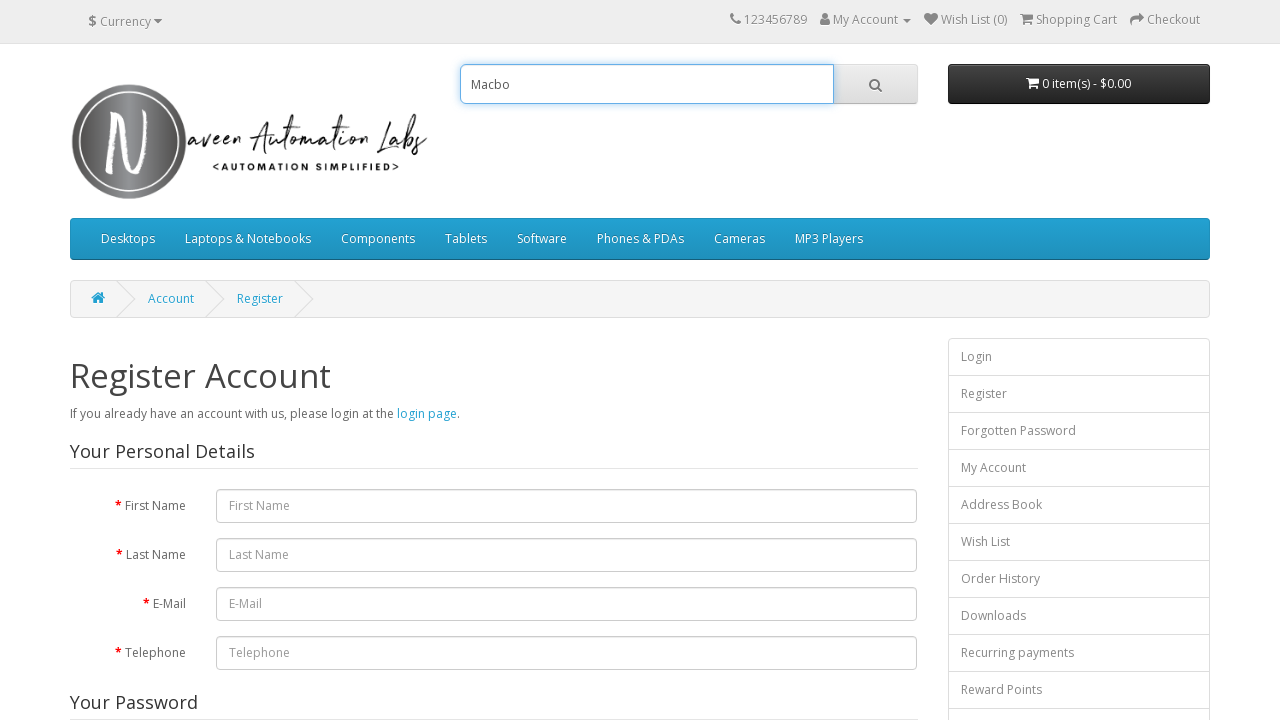

Typed character 'o' into search box with 500ms delay on input[name='search']
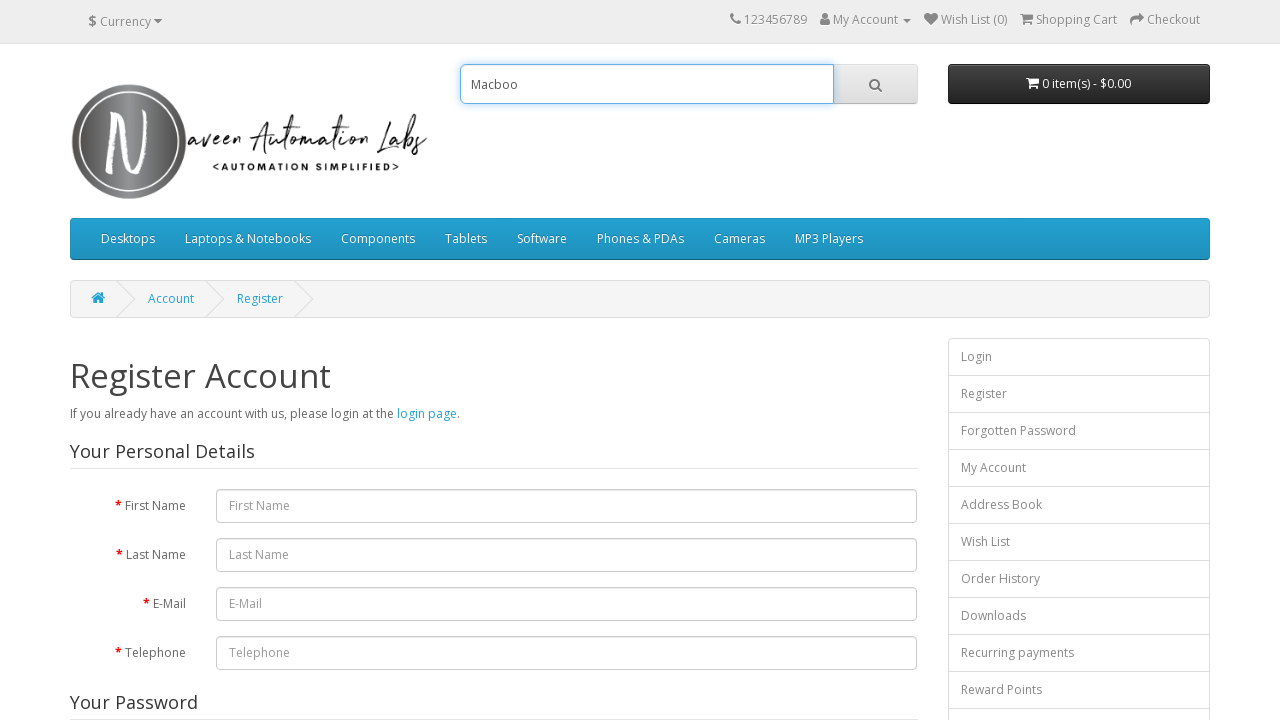

Typed character 'k' into search box with 500ms delay on input[name='search']
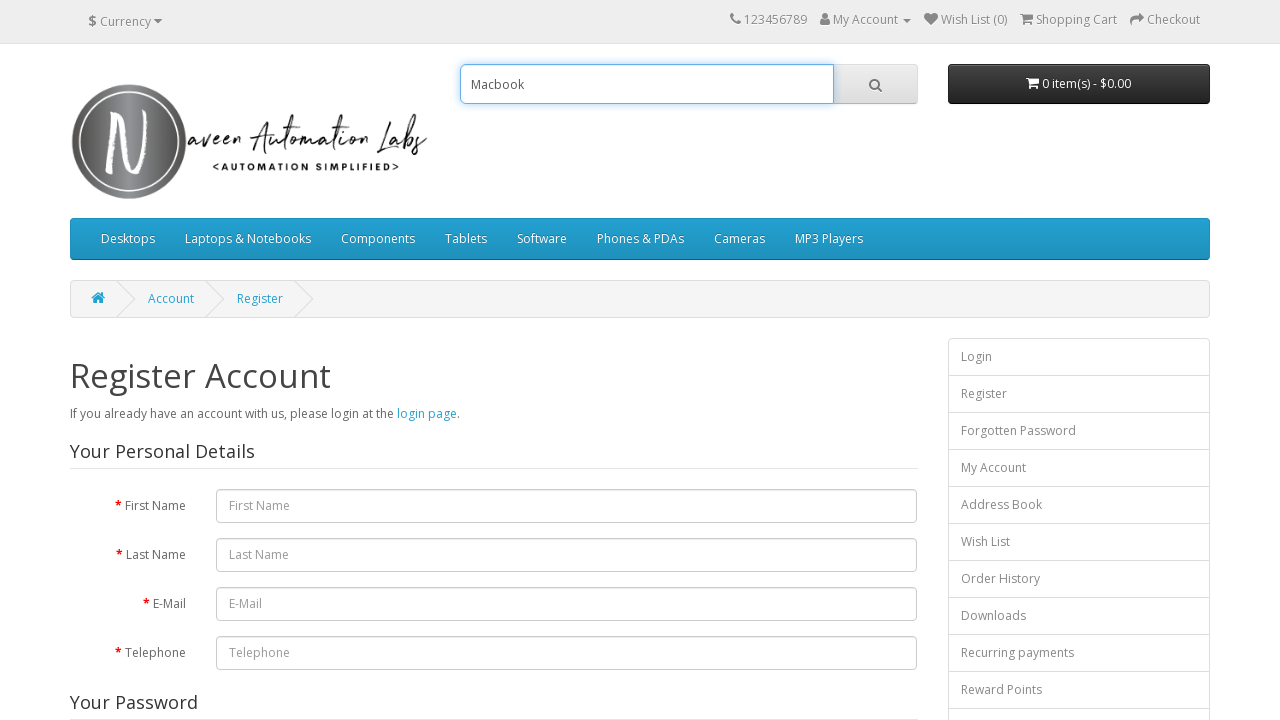

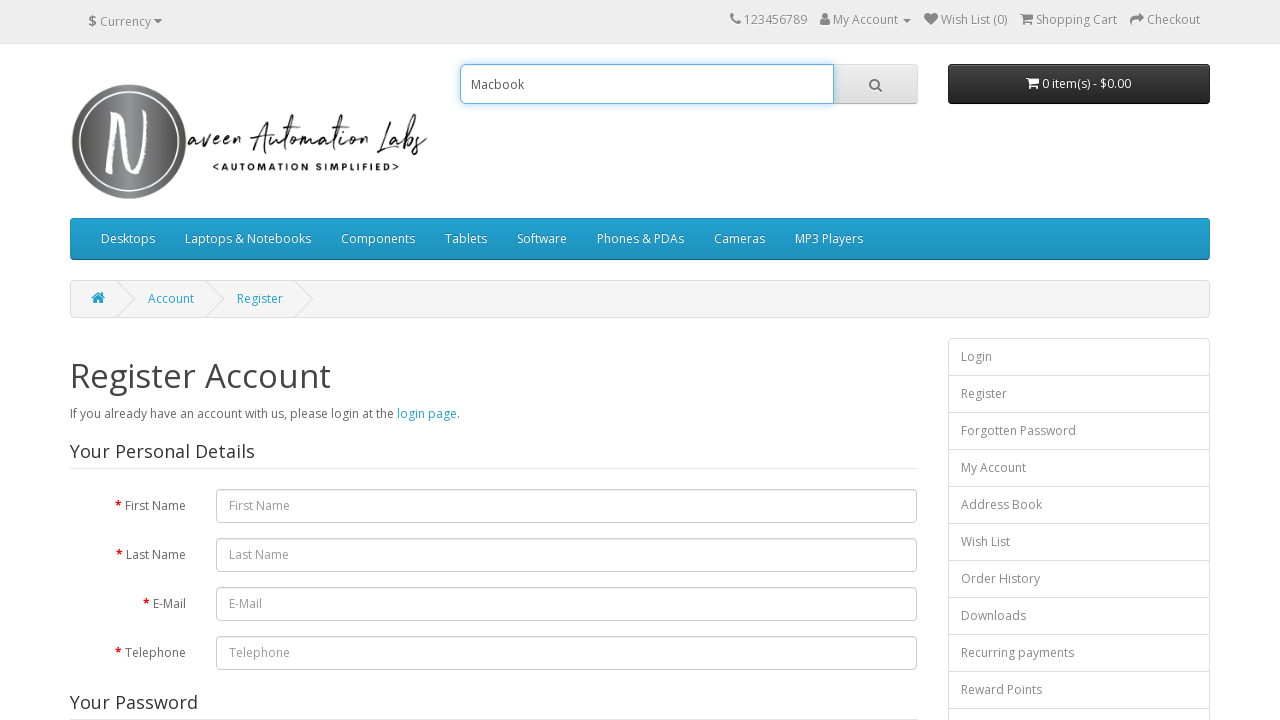